Tests a web form by verifying the page title, entering text into a text box, clicking the submit button, and verifying the success message is displayed.

Starting URL: https://www.selenium.dev/selenium/web/web-form.html

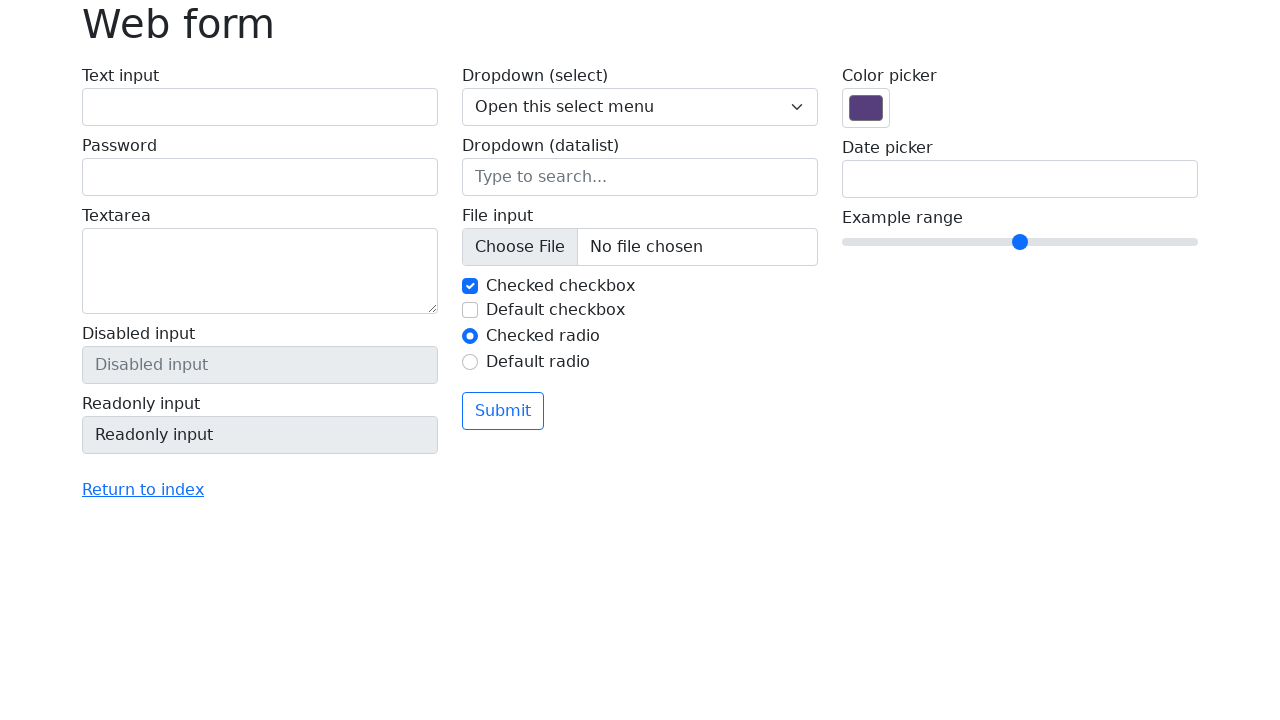

Verified page title is 'Web form'
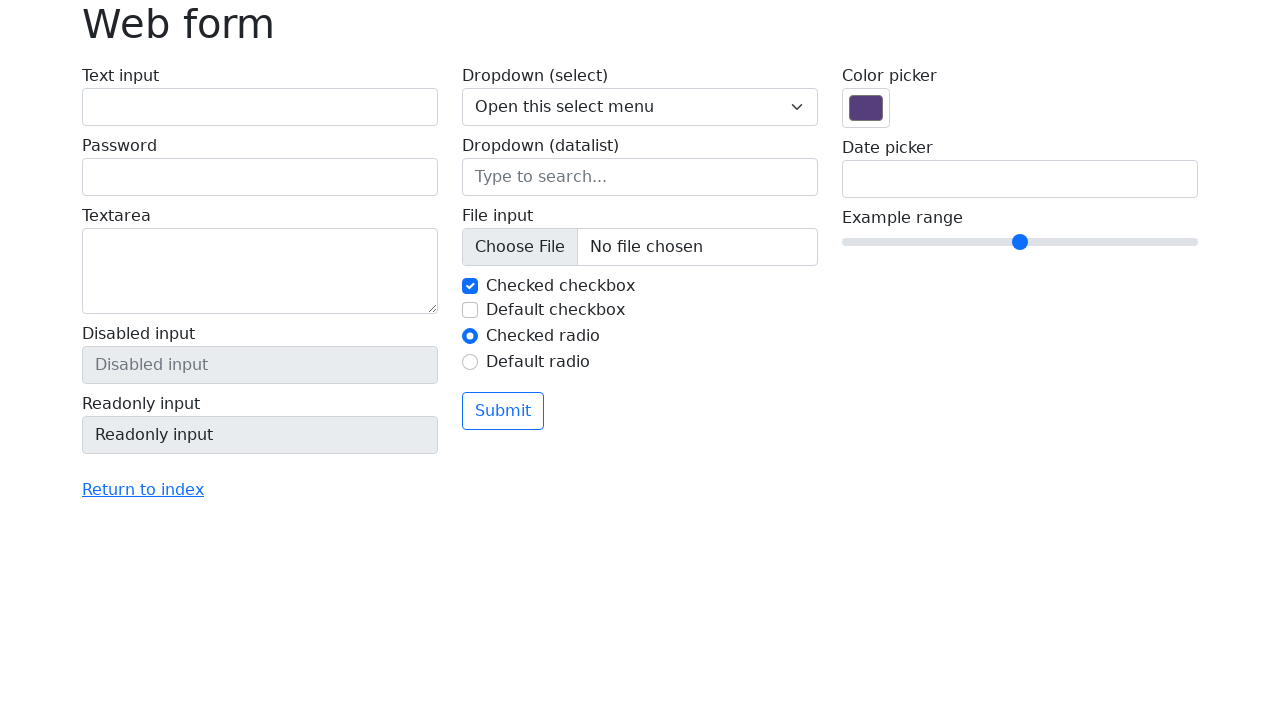

Filled text box with 'Selenium' on input[name='my-text']
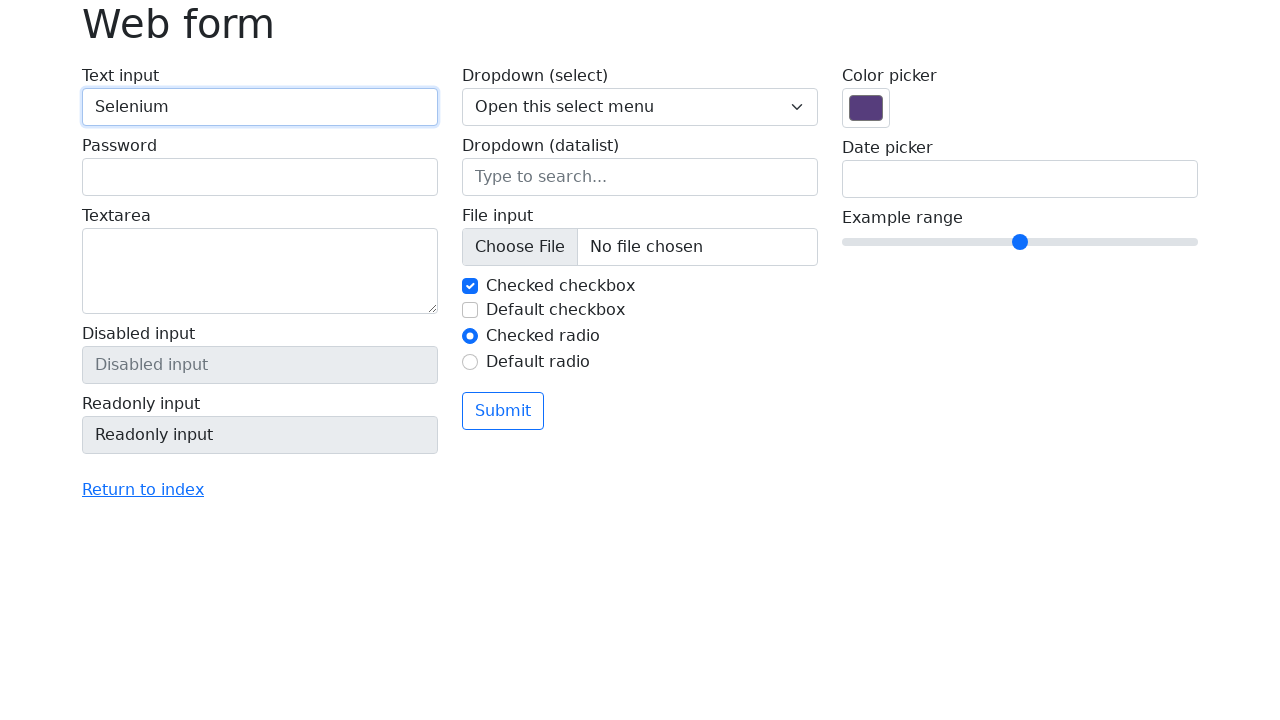

Clicked submit button at (503, 411) on button
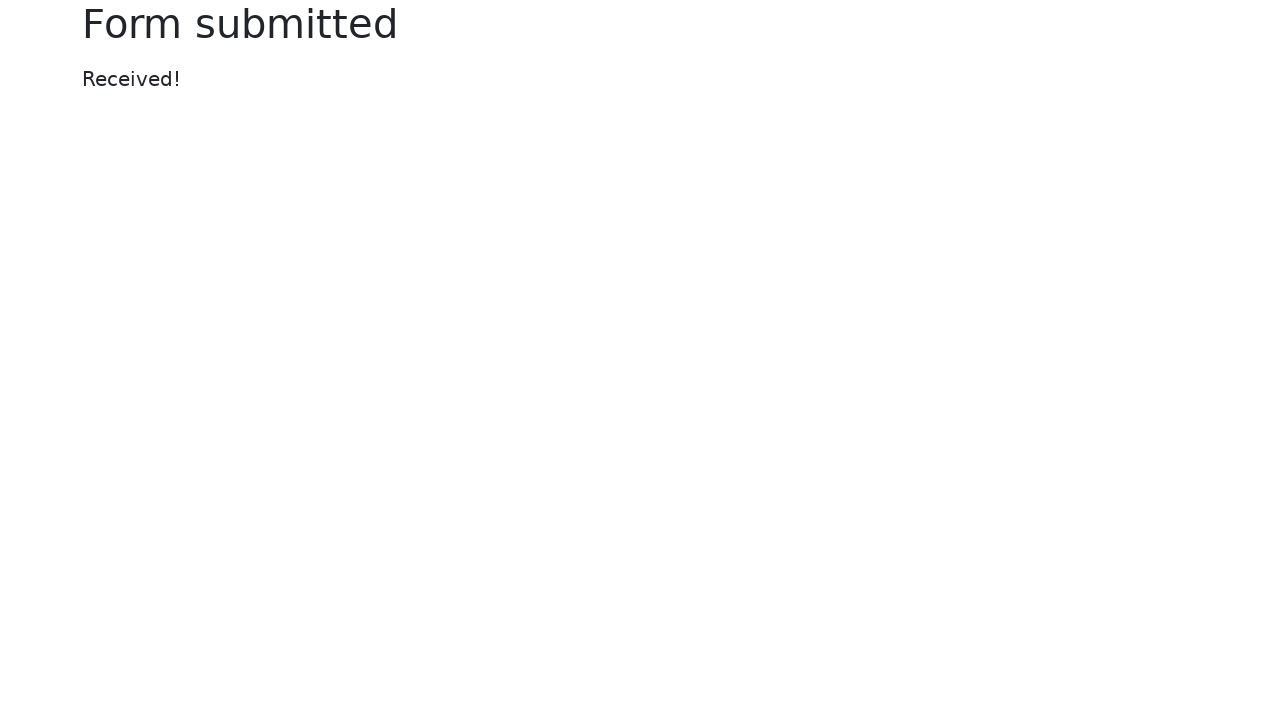

Success message element appeared
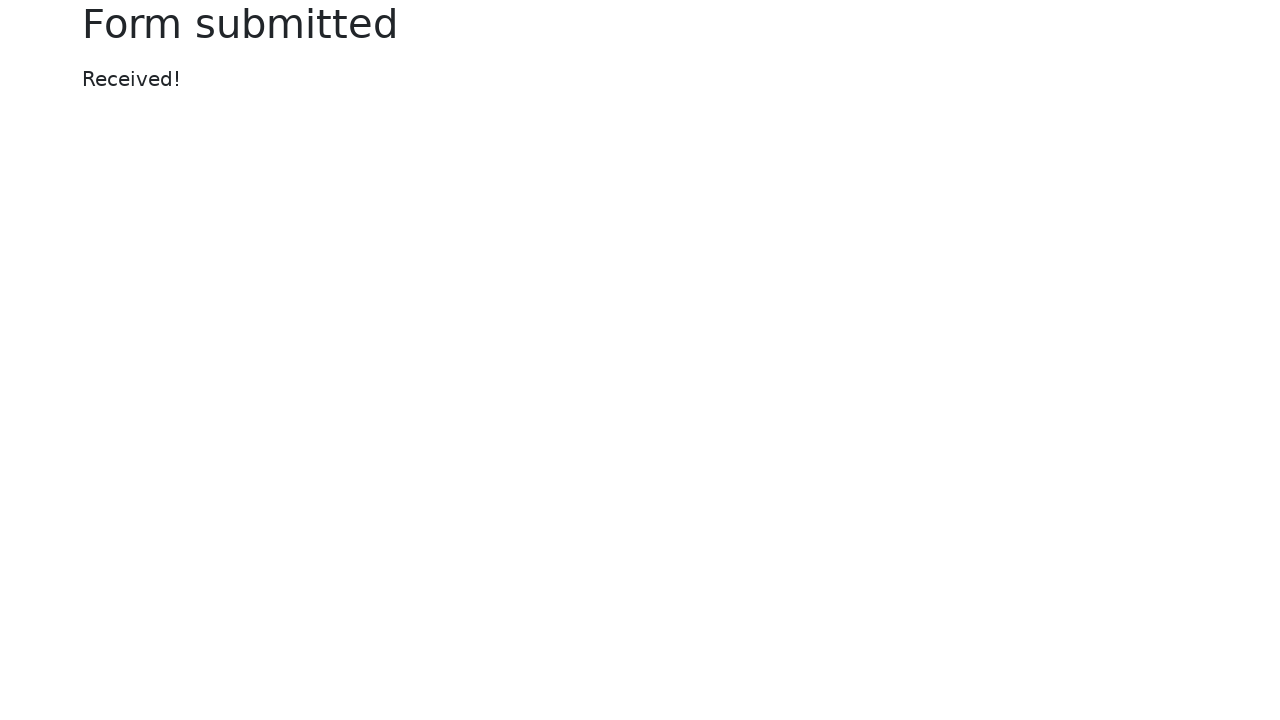

Verified success message displays 'Received!'
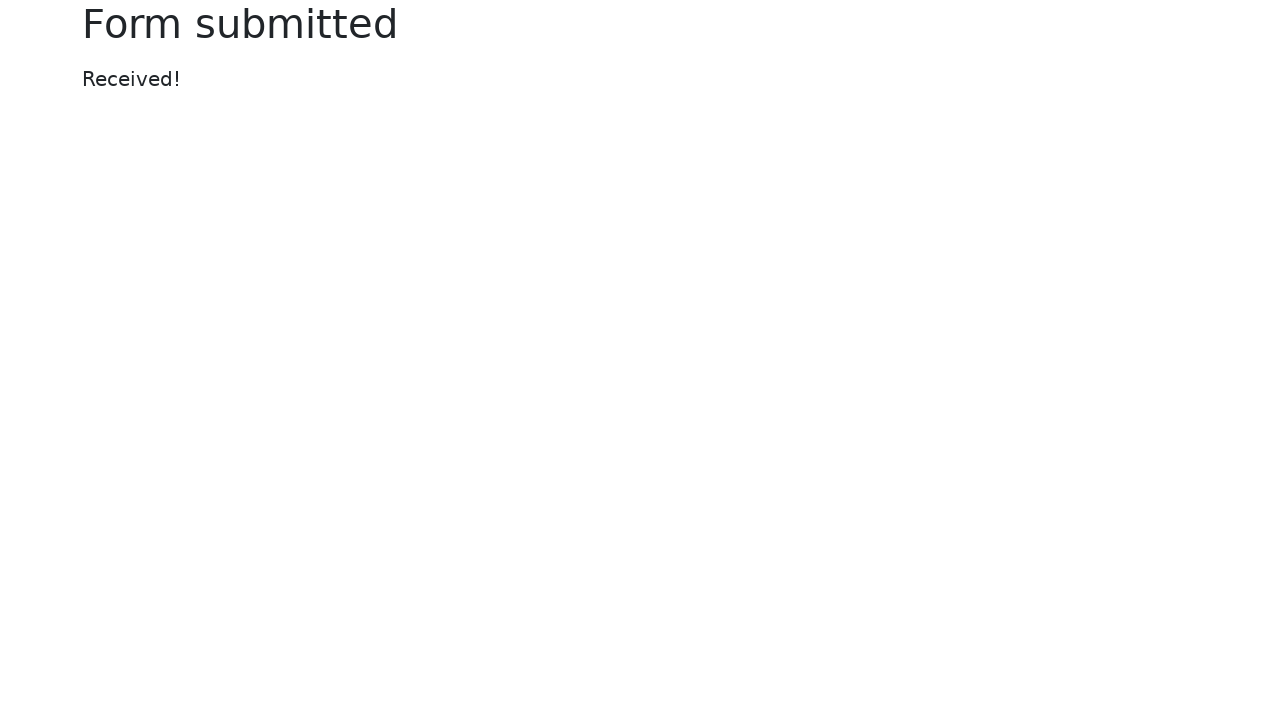

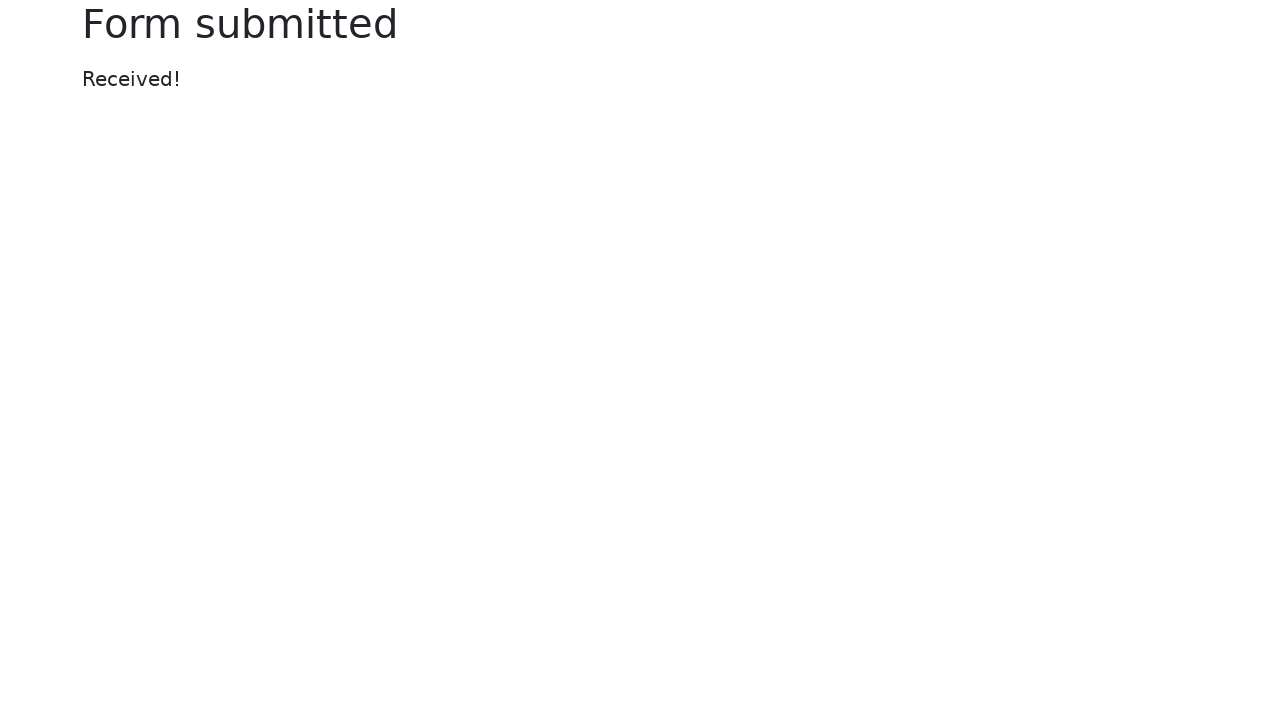